Tests multiple window handling by opening a new window, switching between windows, and verifying content in each window

Starting URL: https://the-internet.herokuapp.com/

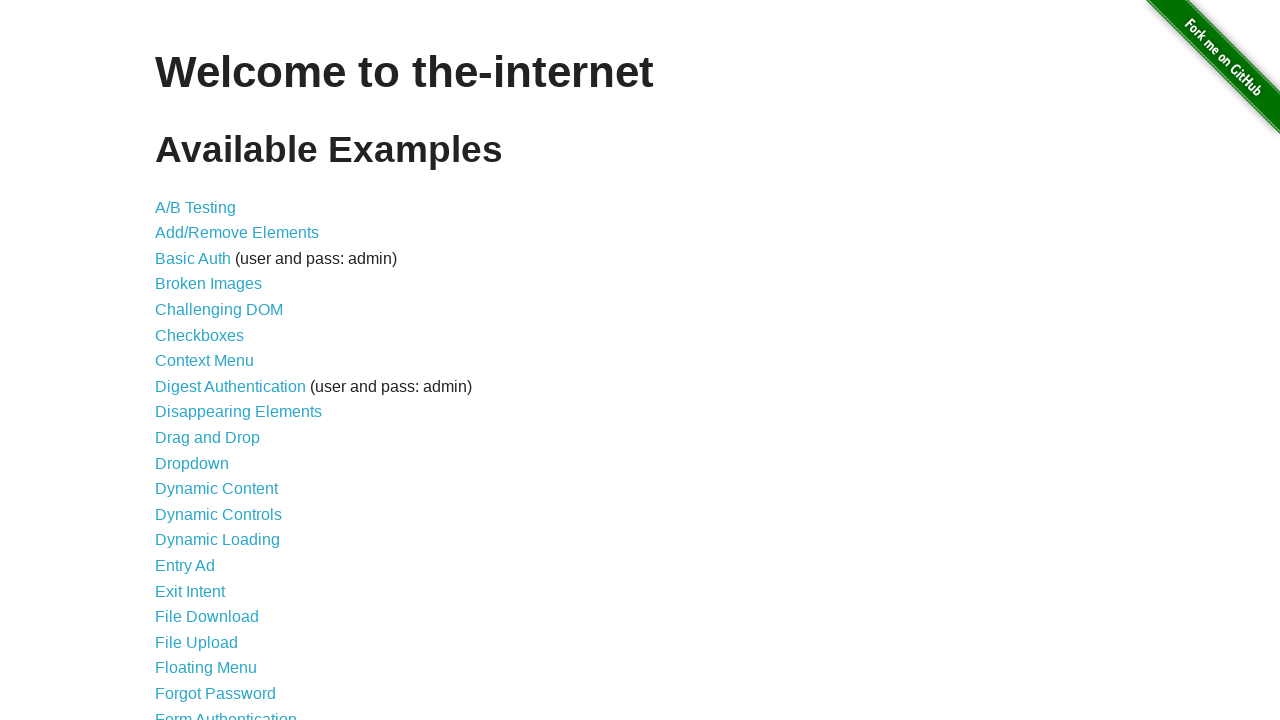

Clicked on 'Multiple Windows' link at (218, 369) on xpath=//a[text()='Multiple Windows']
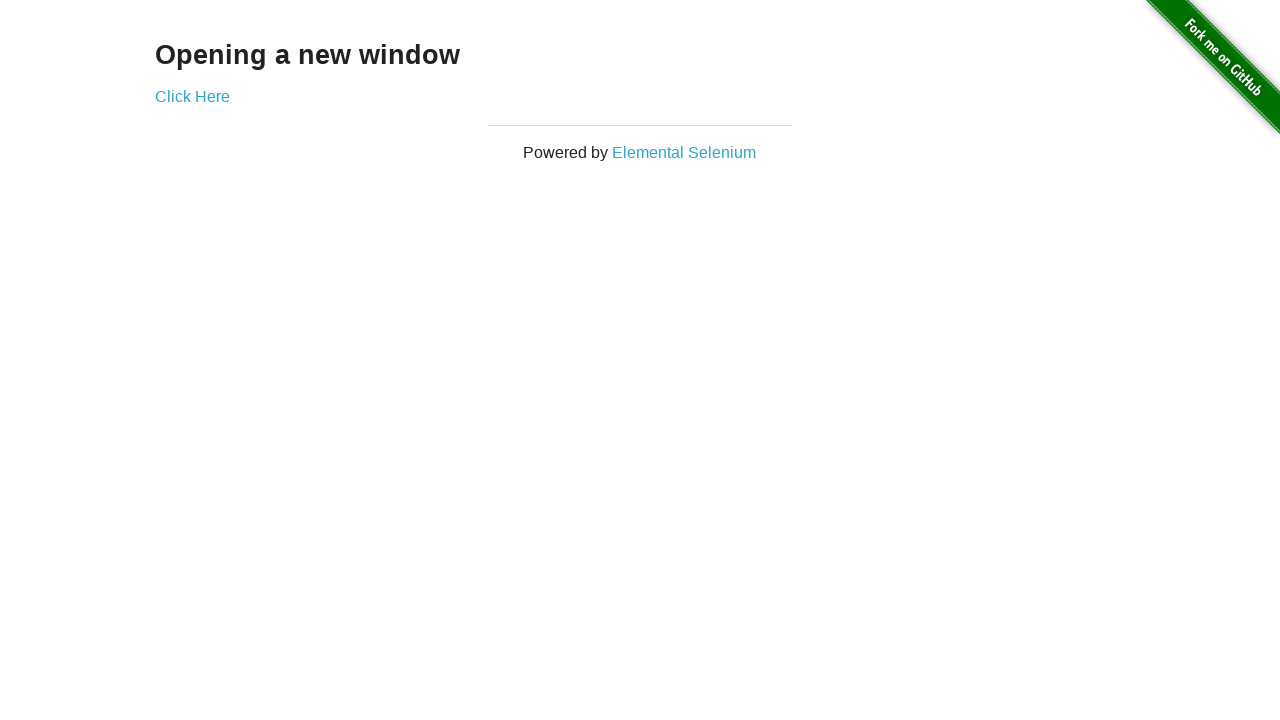

Clicked 'Click Here' link to open new window at (192, 96) on xpath=//a[text()='Click Here']
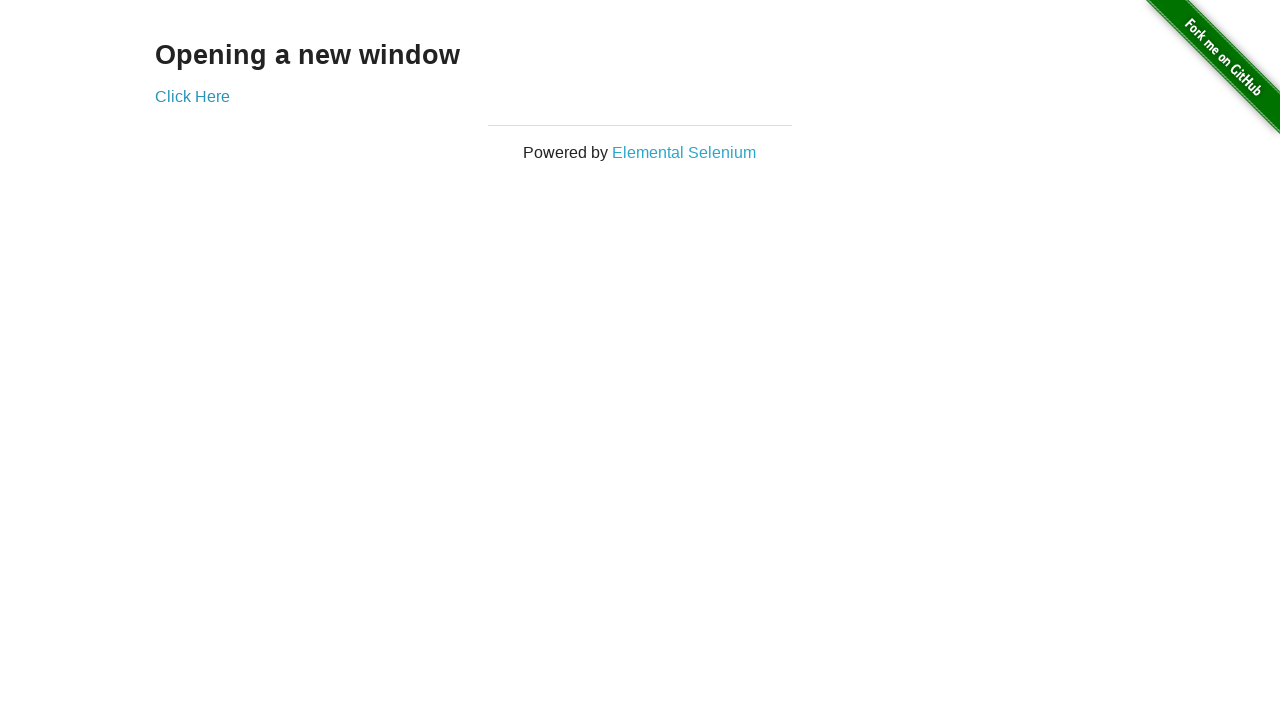

New window opened and captured
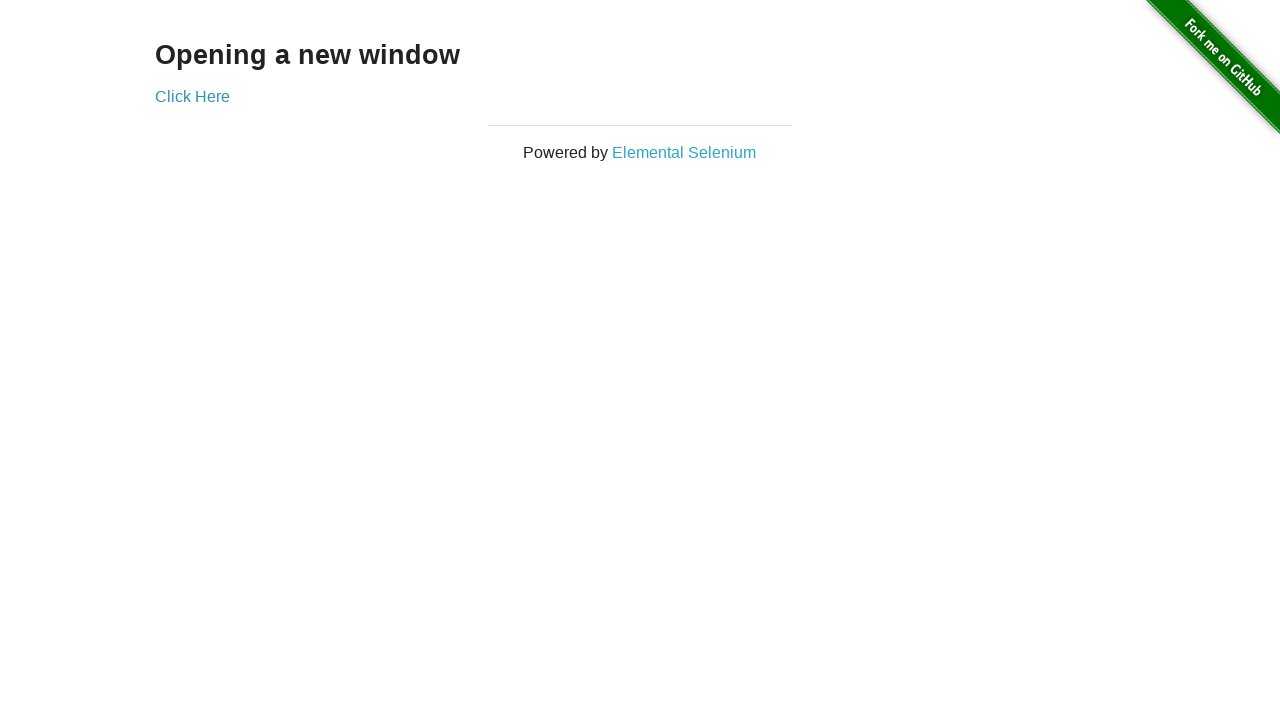

Retrieved text from new window: 'New Window'
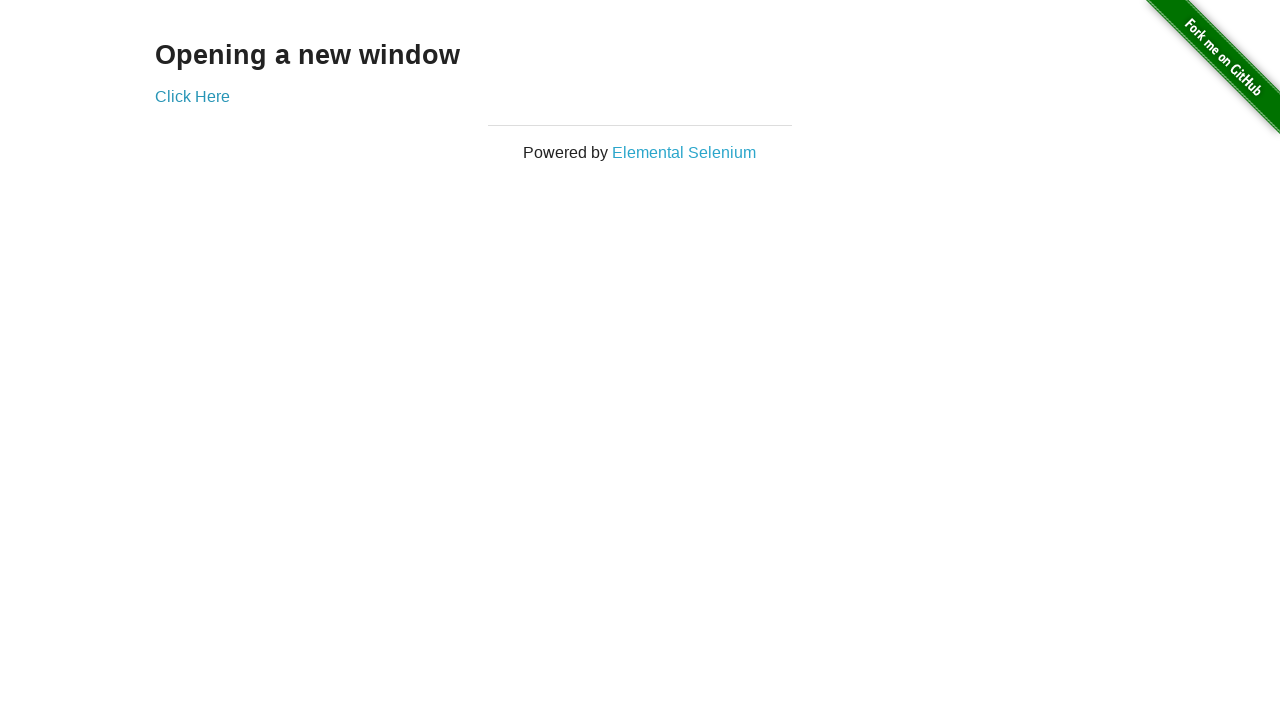

Retrieved text from original window: 'Opening a new window'
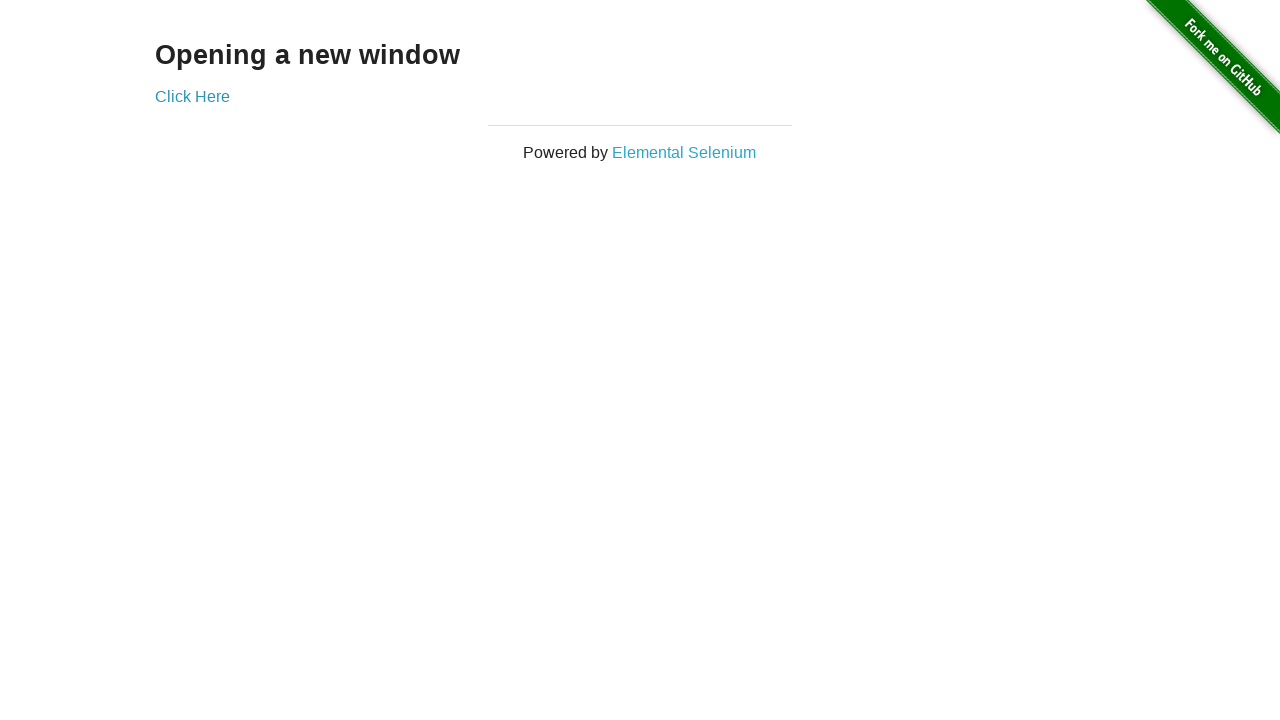

Closed the new window
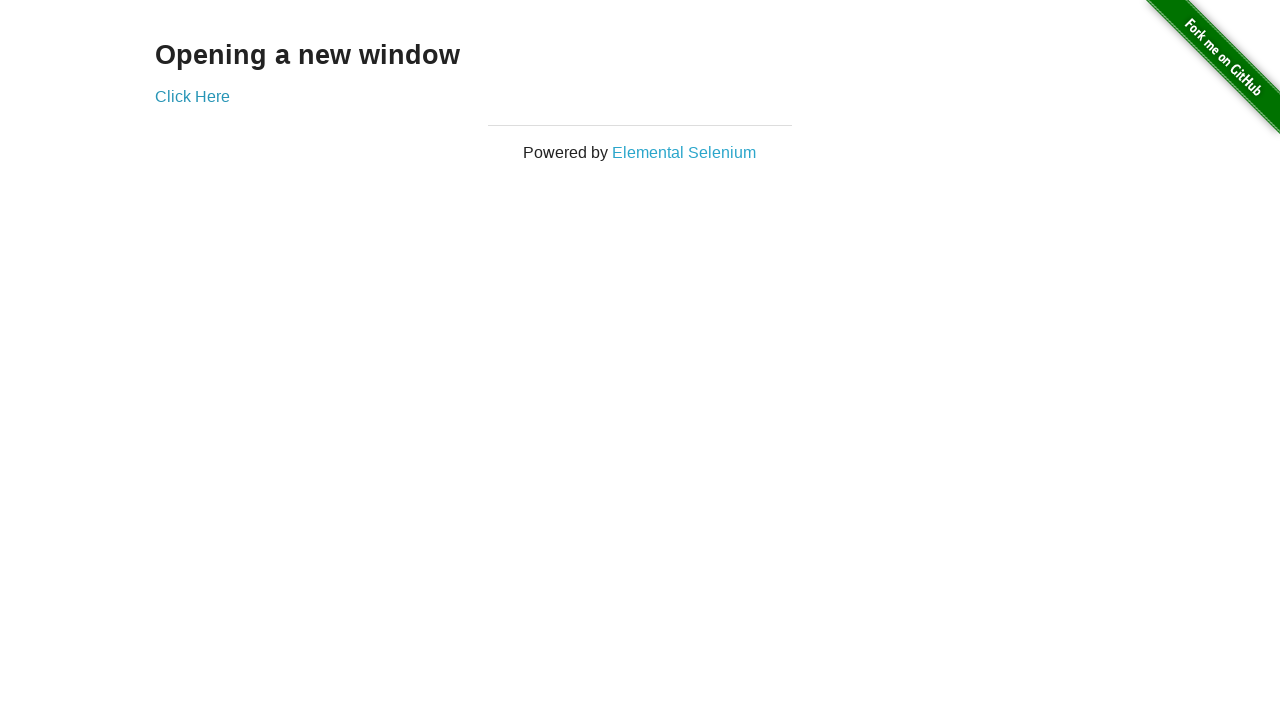

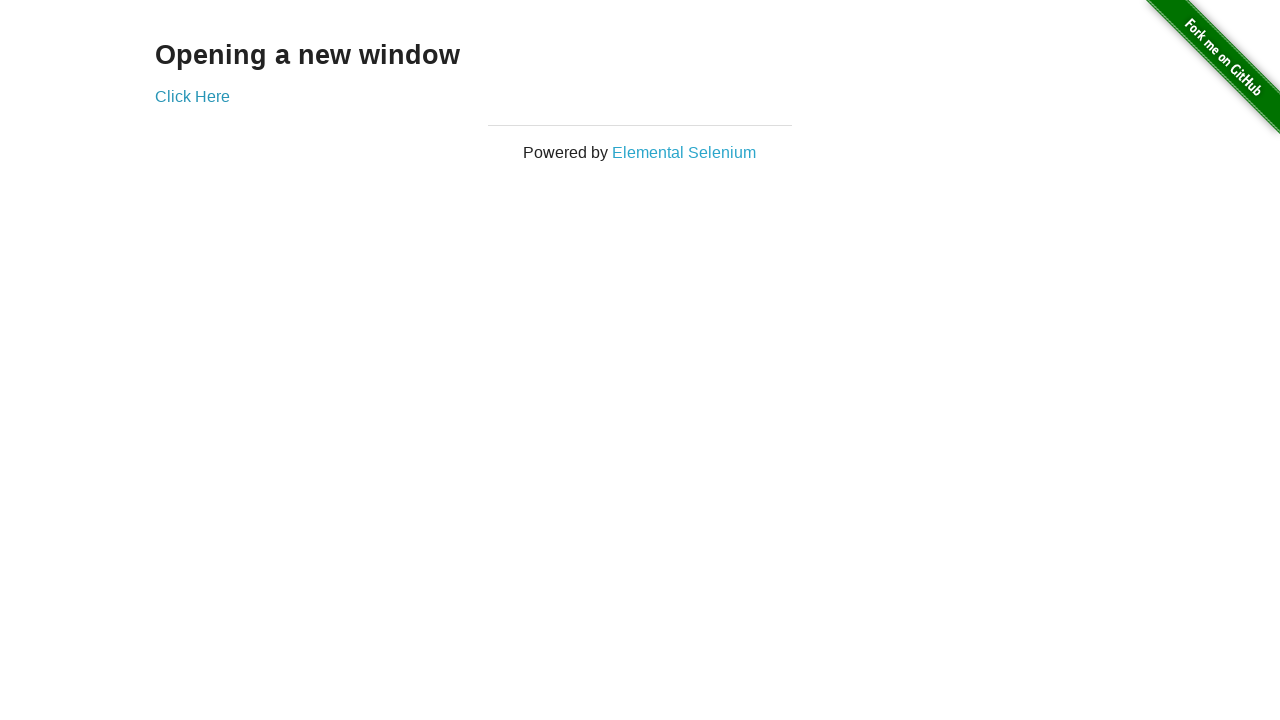